Tests entering edit mode and discarding without making changes

Starting URL: https://todomvc.com/examples/typescript-angular/#/

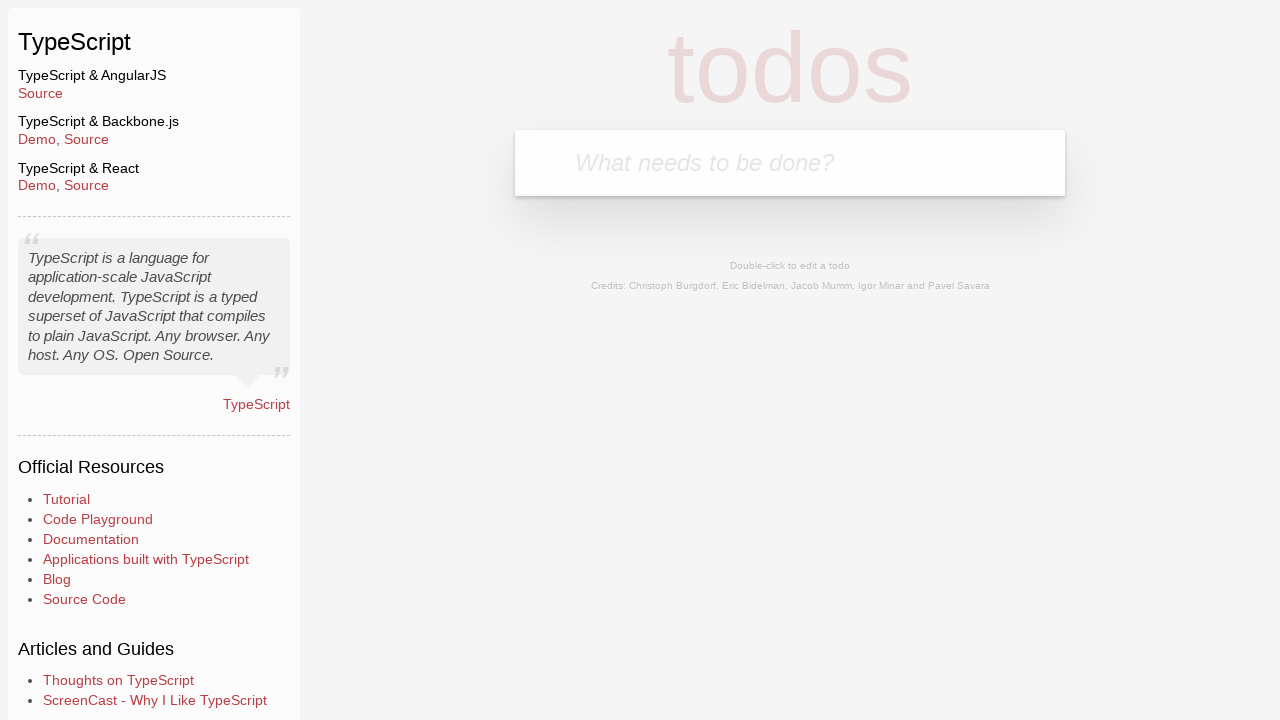

Filled new todo input with 'Lorem' on .new-todo
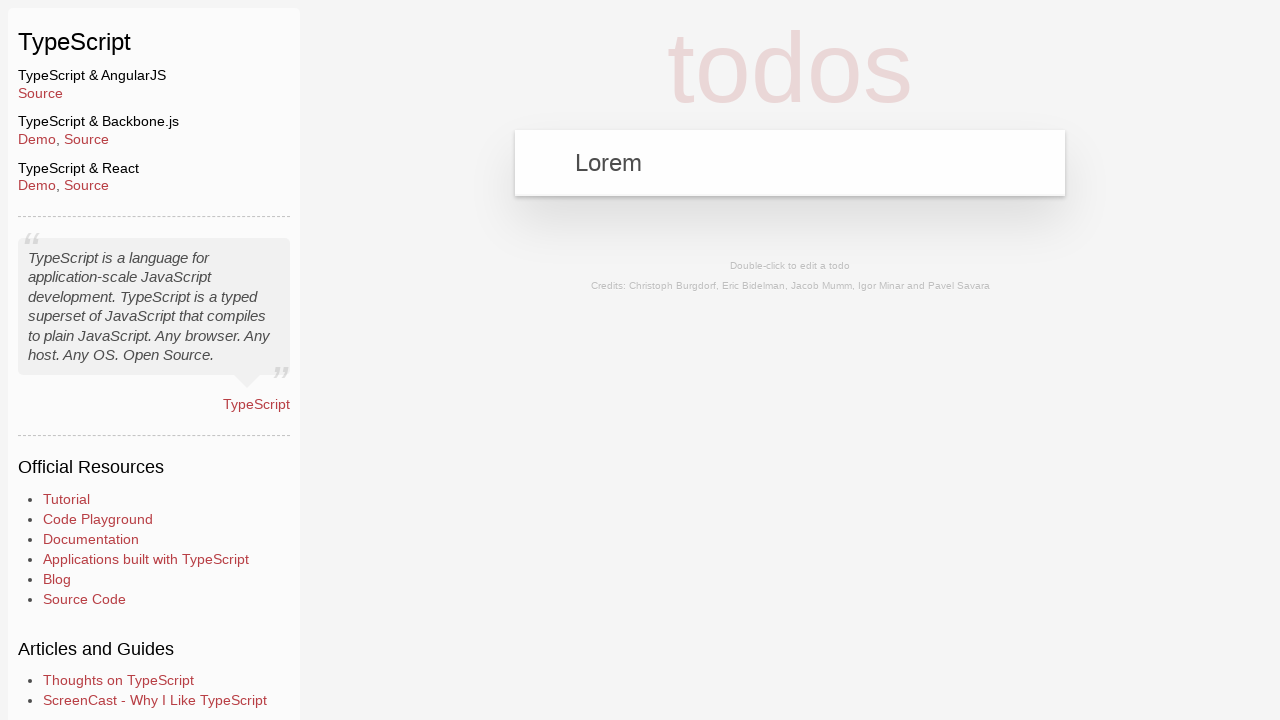

Pressed Enter to create new todo on .new-todo
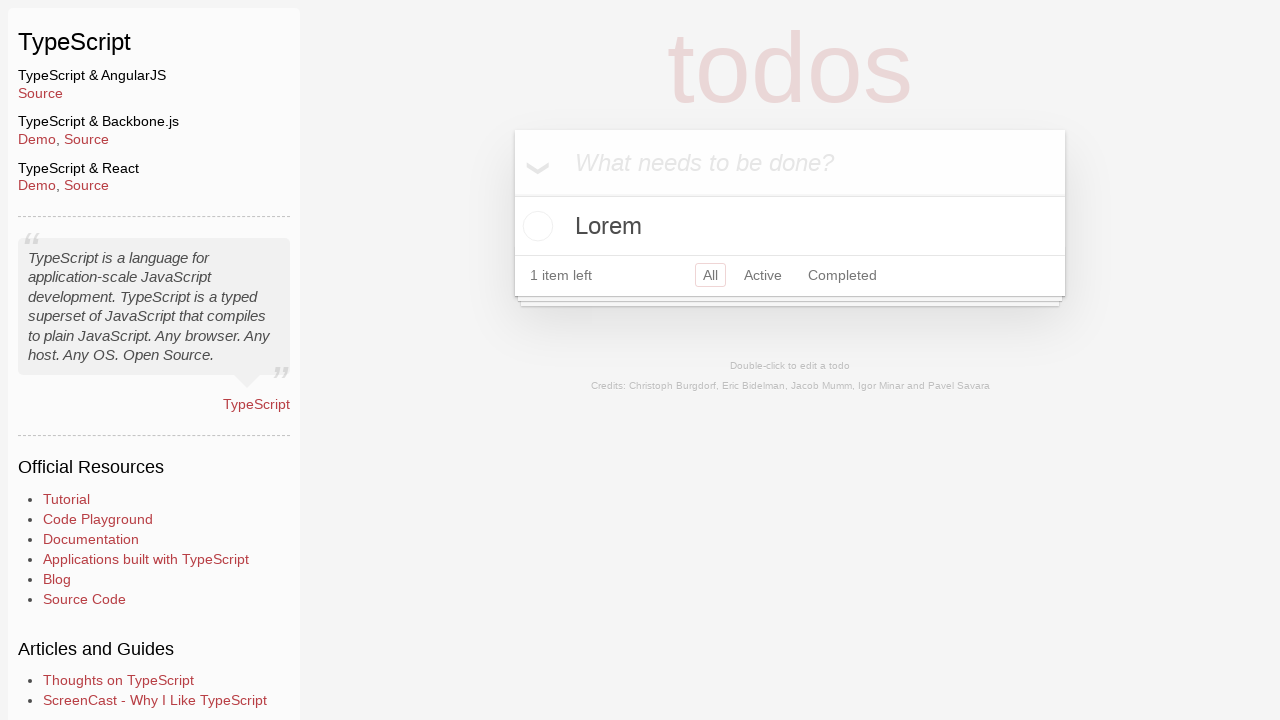

Double-clicked todo text to enter edit mode at (790, 226) on text=Lorem
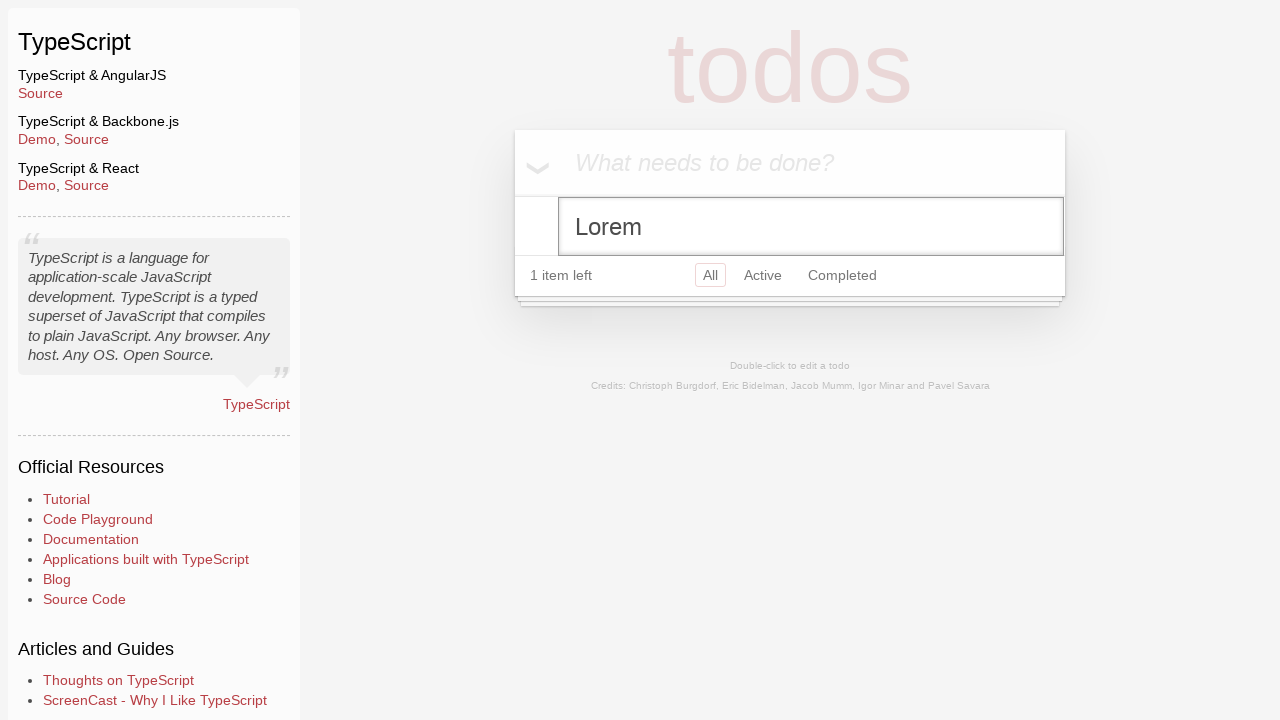

Filled edit field with 'Ipsum' on .edit
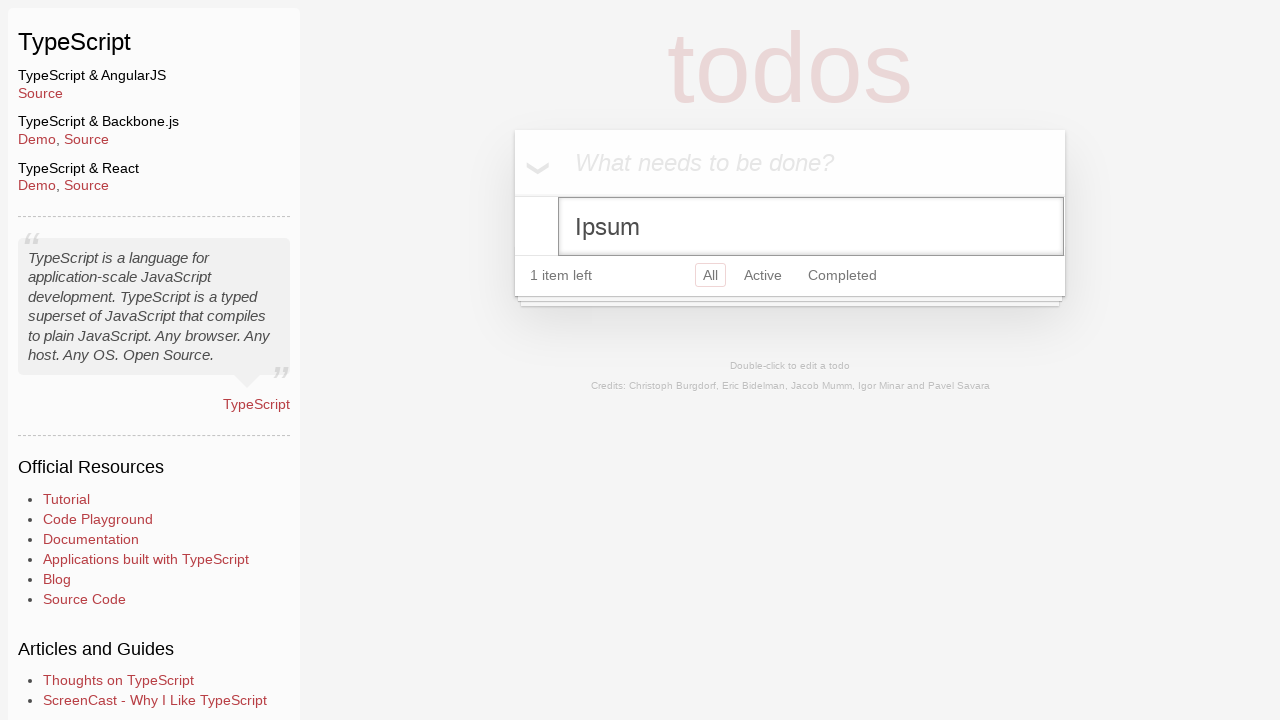

Pressed Escape to discard edit changes on .edit
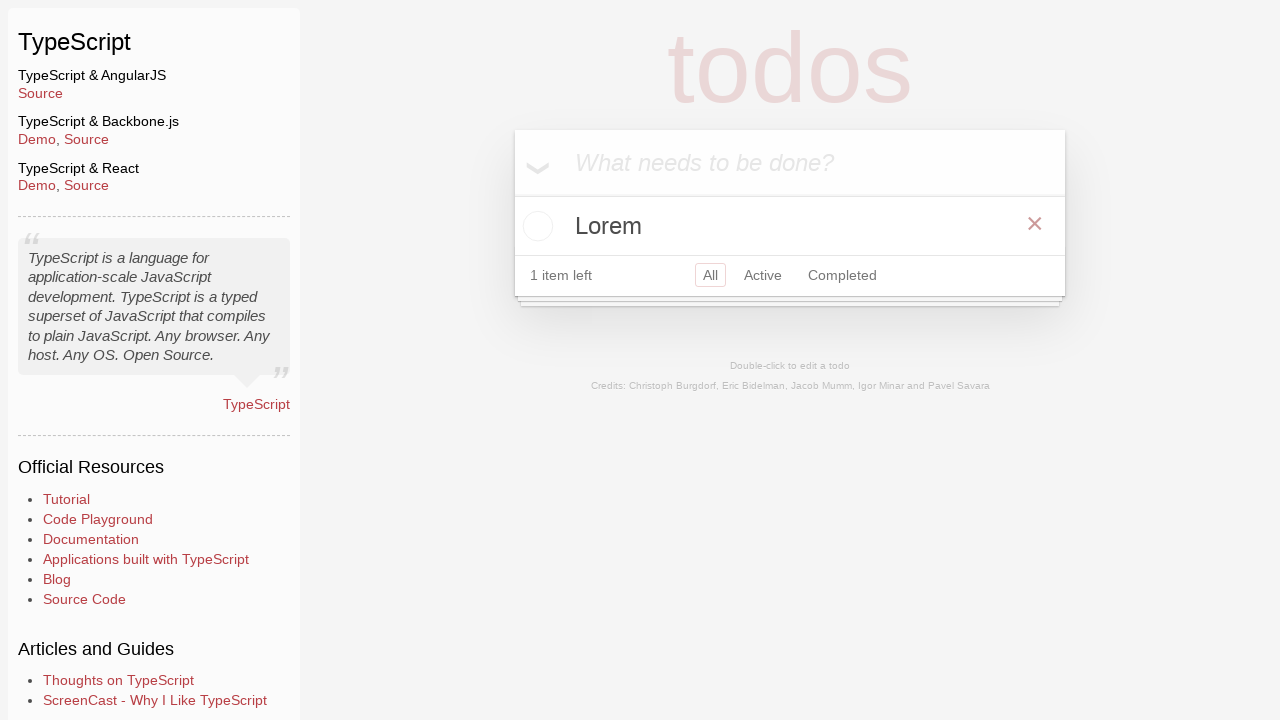

Verified original todo text 'Lorem' is still present
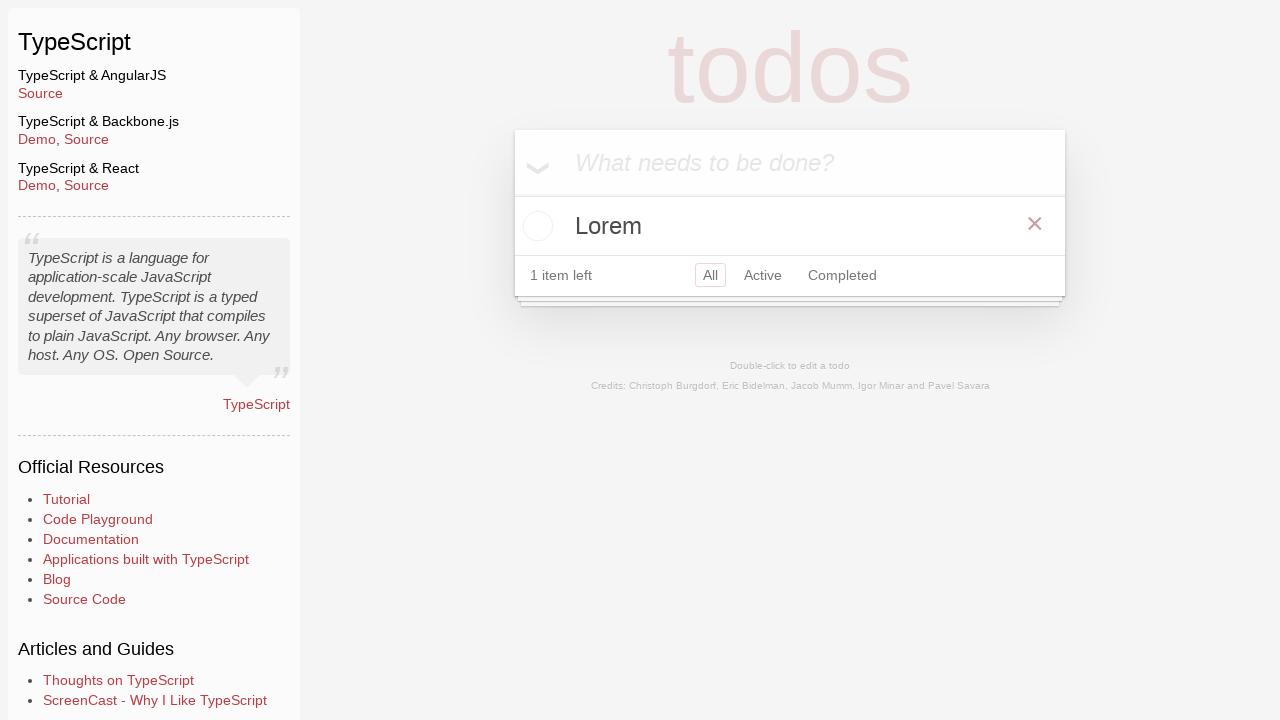

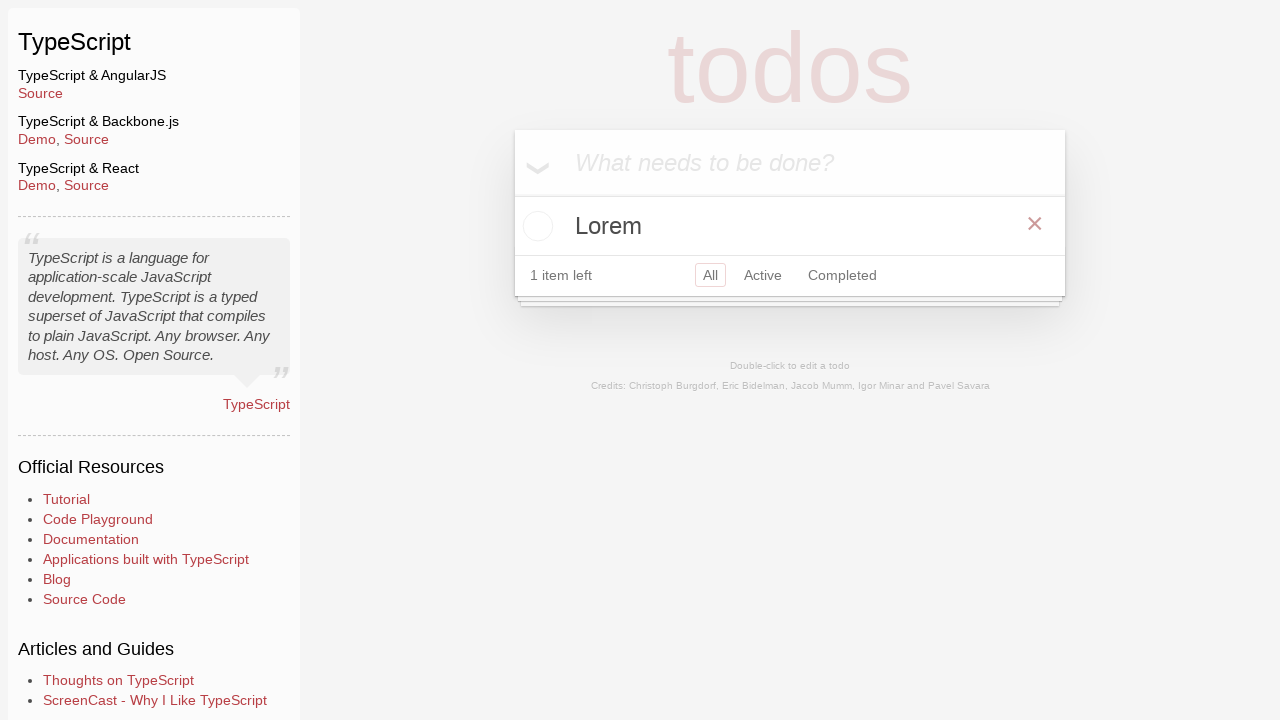